Tests navigation on Polymer shop demo site by clicking the shop button within Shadow DOM elements

Starting URL: https://shop.polymer-project.org/

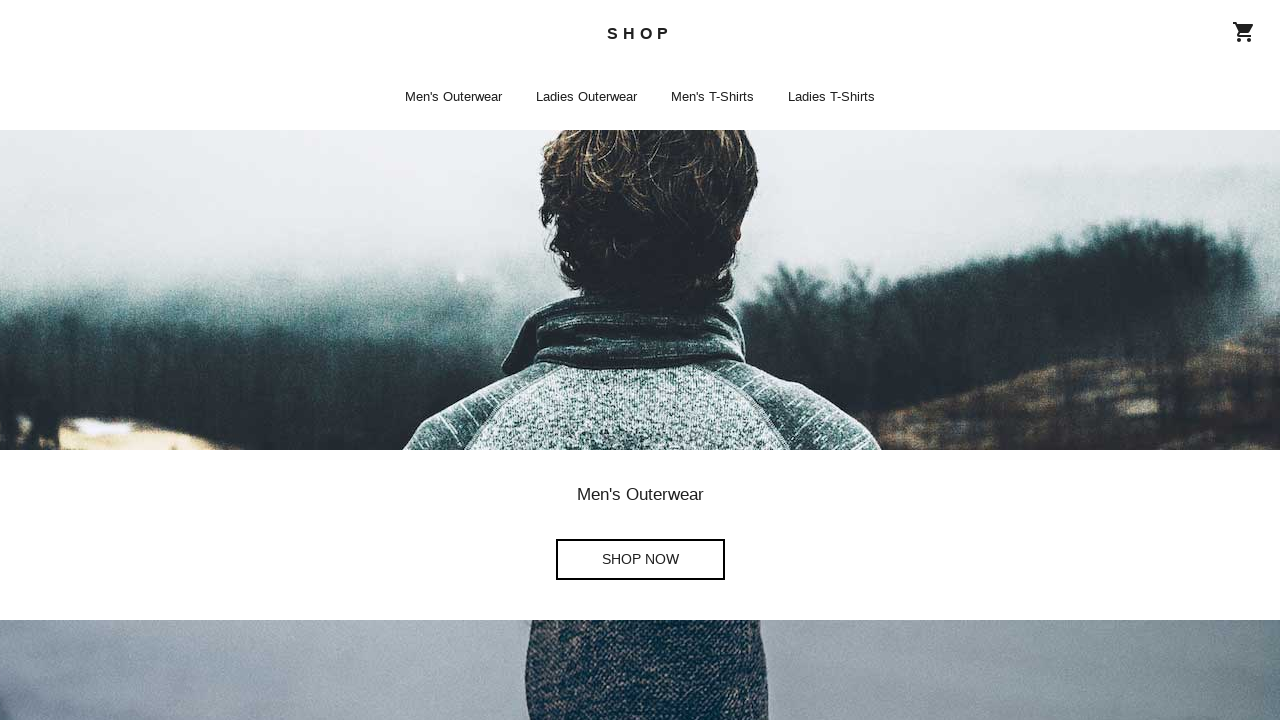

Waited for page to reach networkidle state
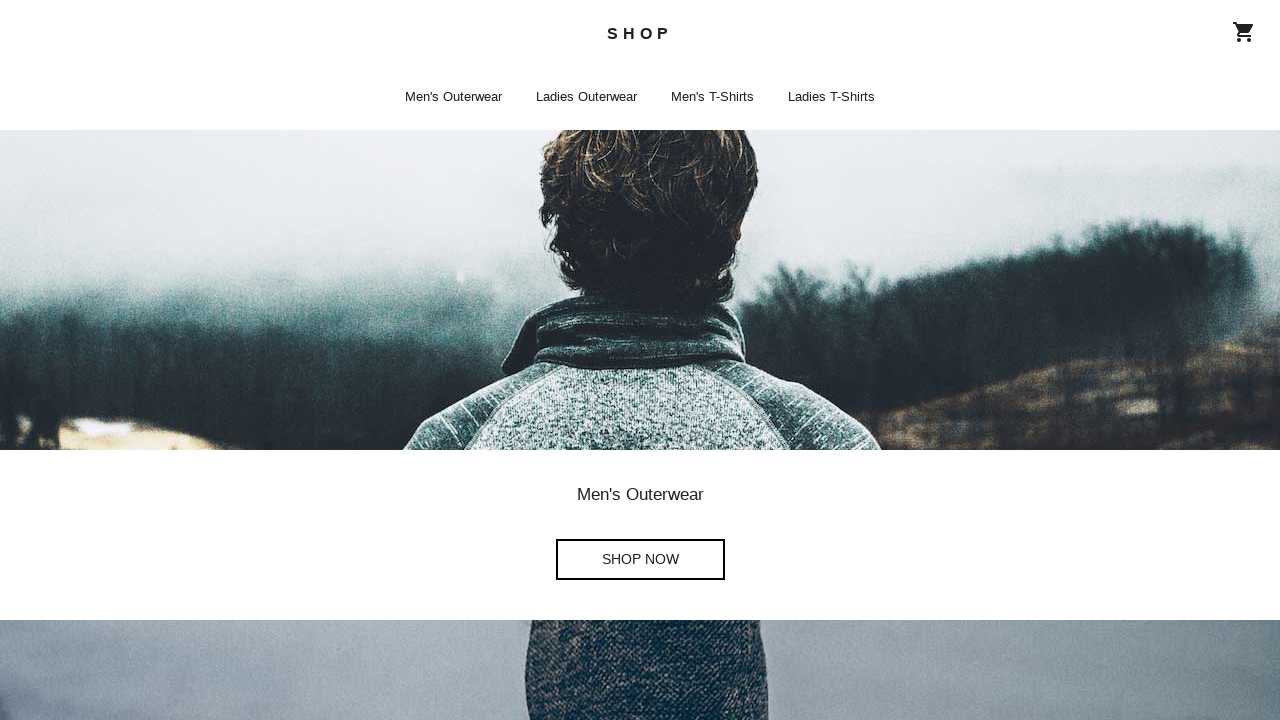

Clicked shop button within nested Shadow DOM elements on Polymer shop demo
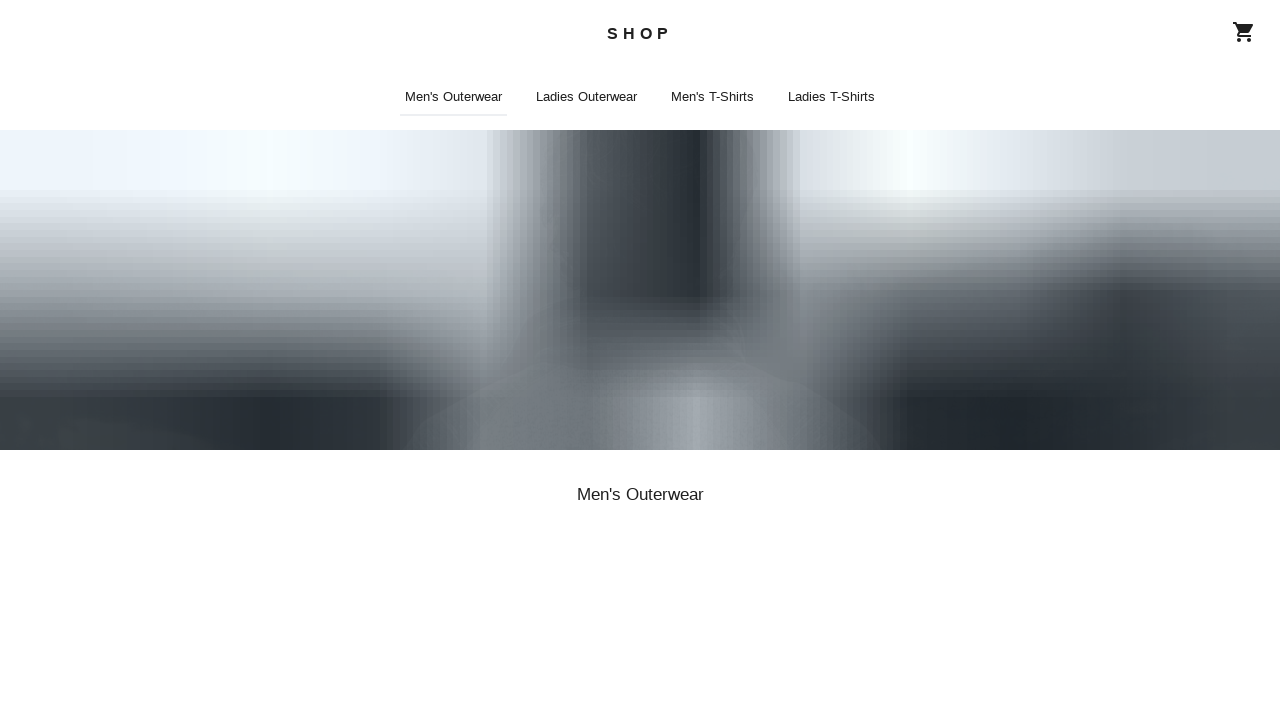

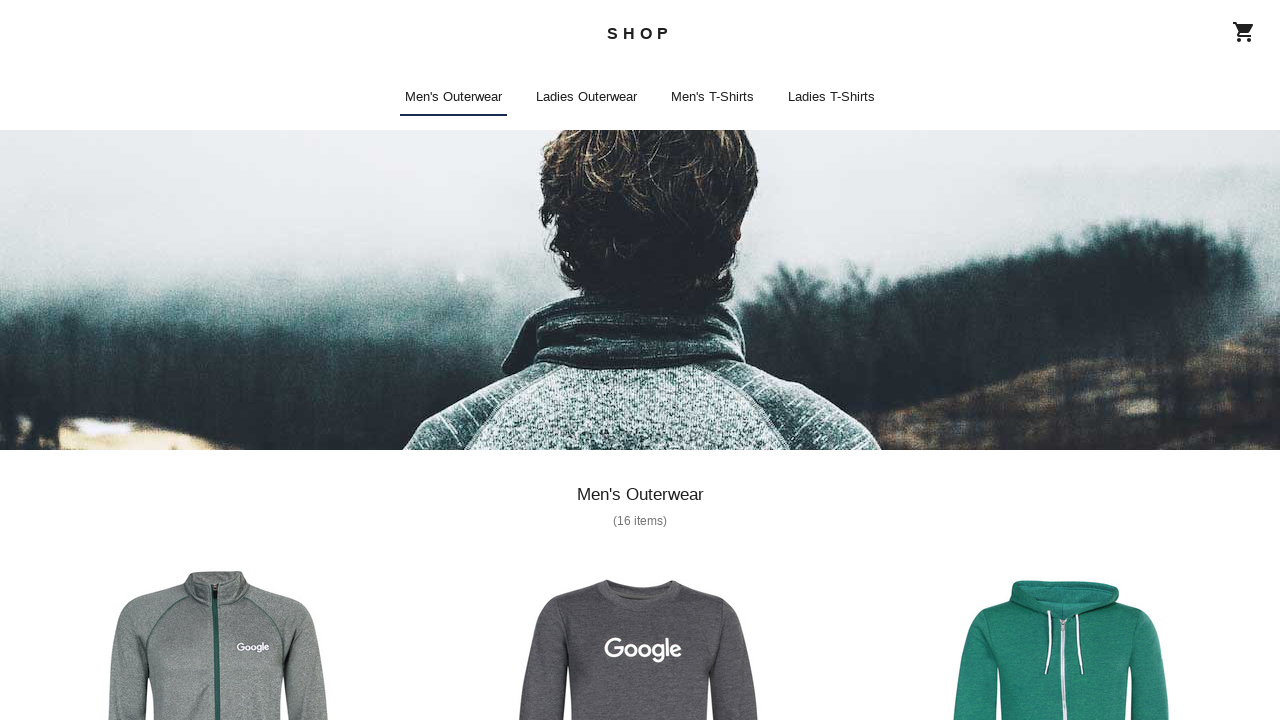